Tests notification message functionality by clicking a link and verifying that a notification message is displayed with the expected text.

Starting URL: http://the-internet.herokuapp.com/notification_message_rendered

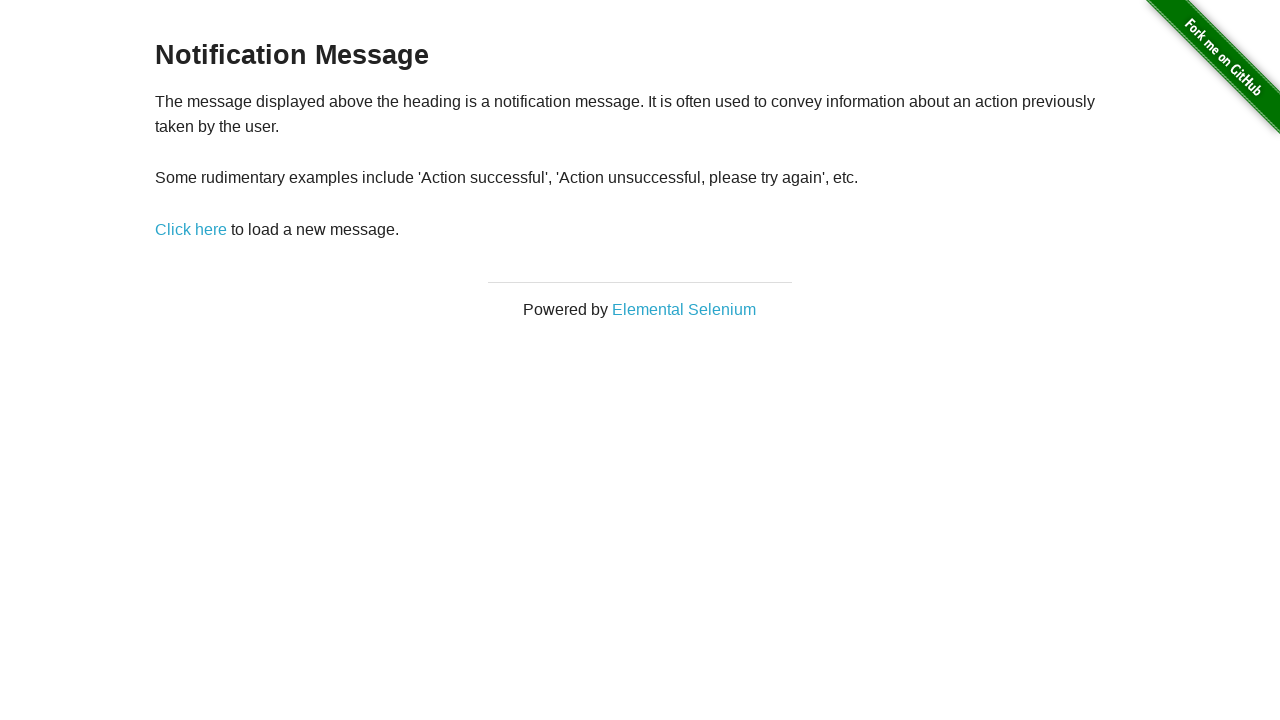

Clicked link in content area to trigger notification at (191, 229) on xpath=//*[@id='content']//a
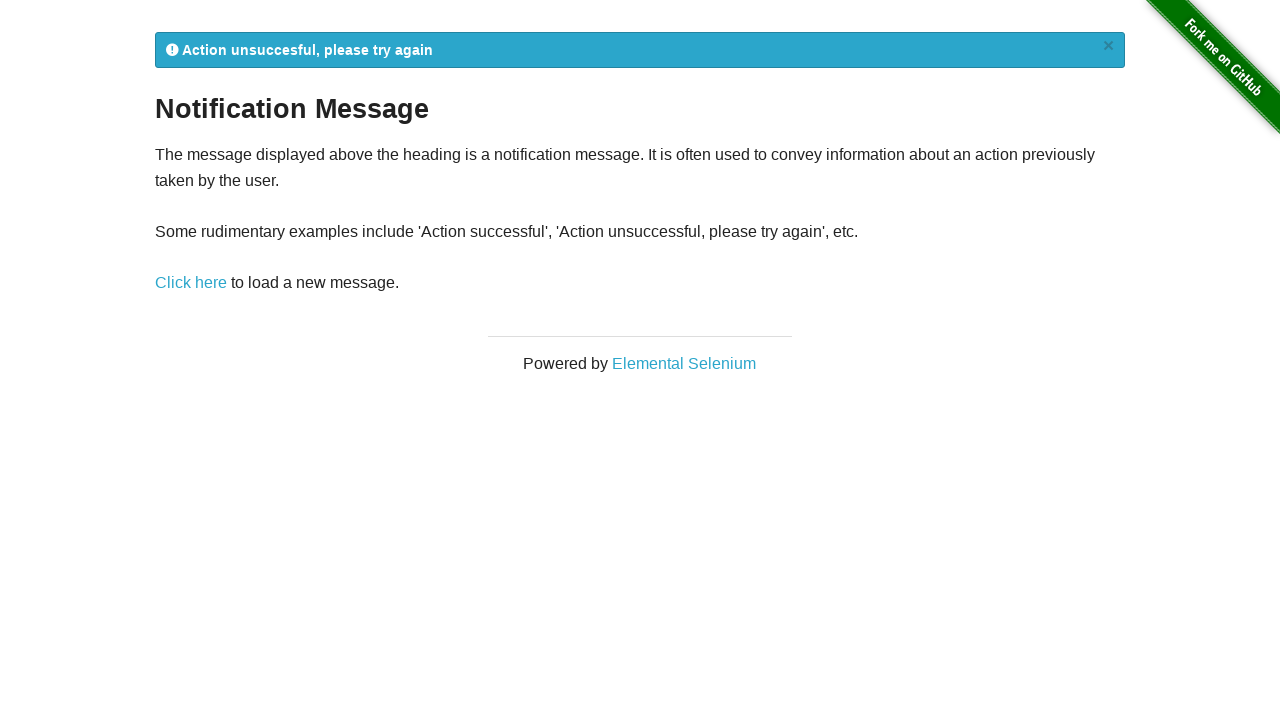

Notification message element loaded
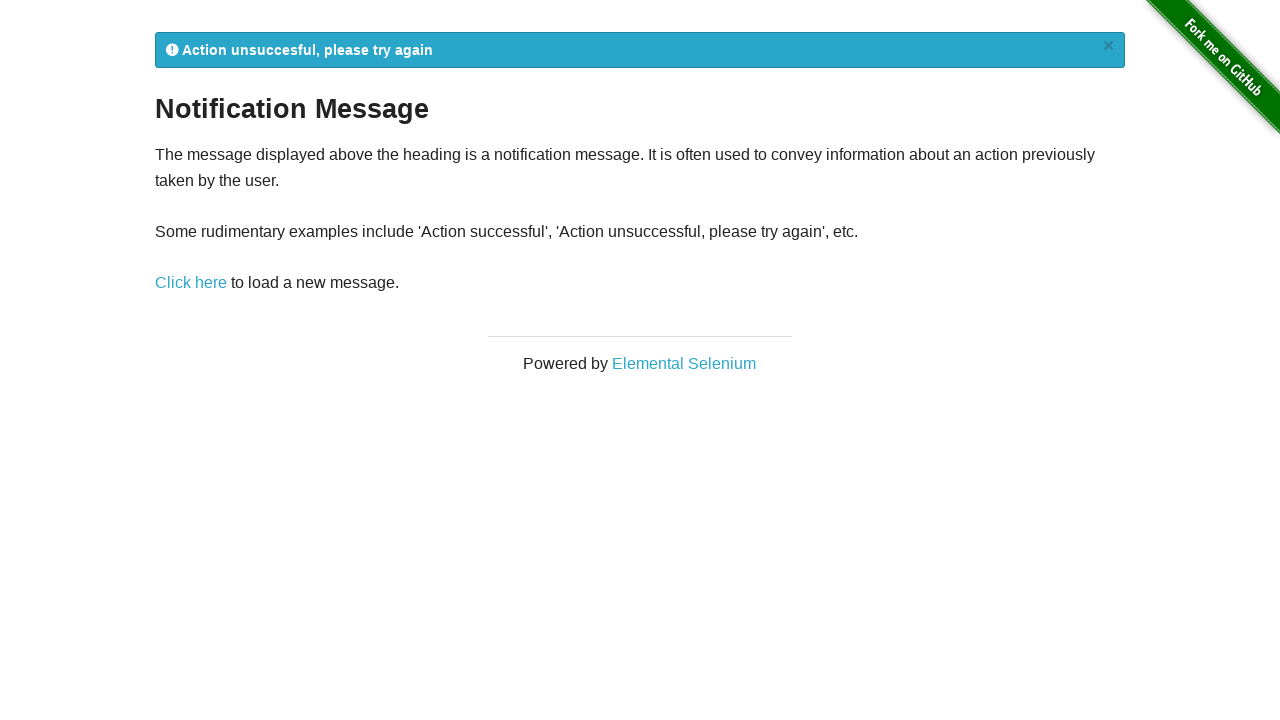

Retrieved notification text content
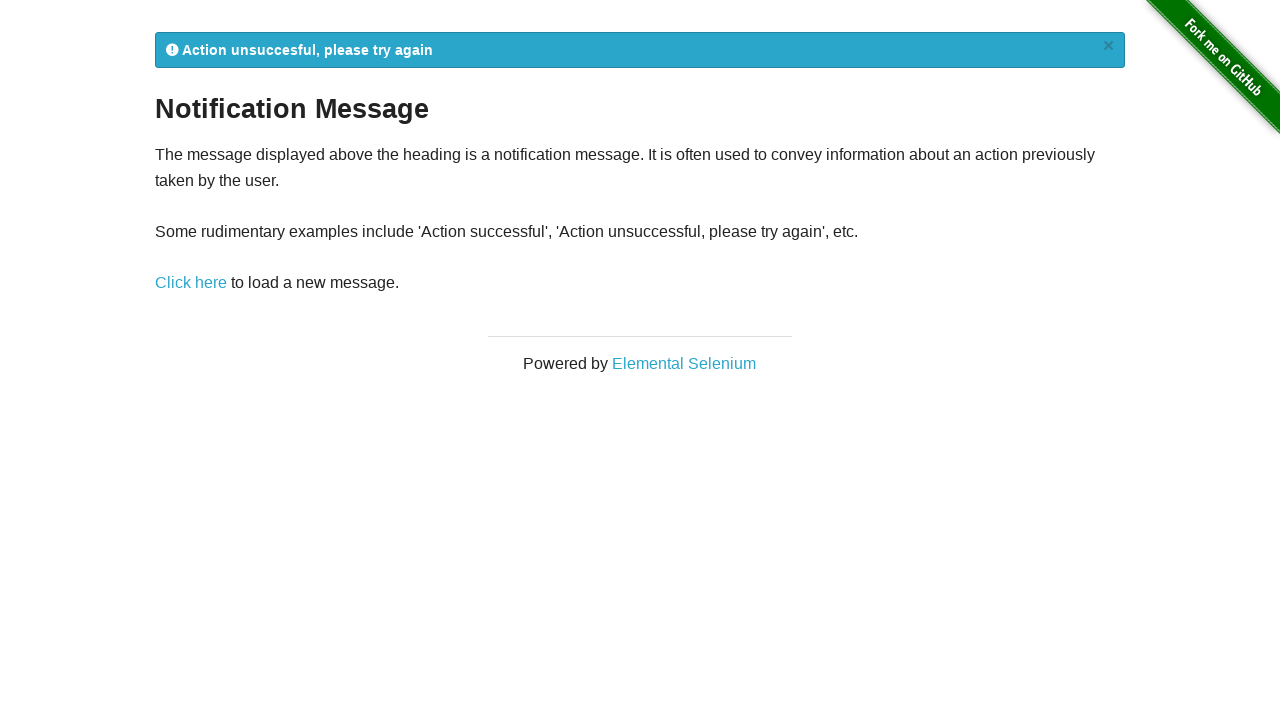

Verified notification message is not empty
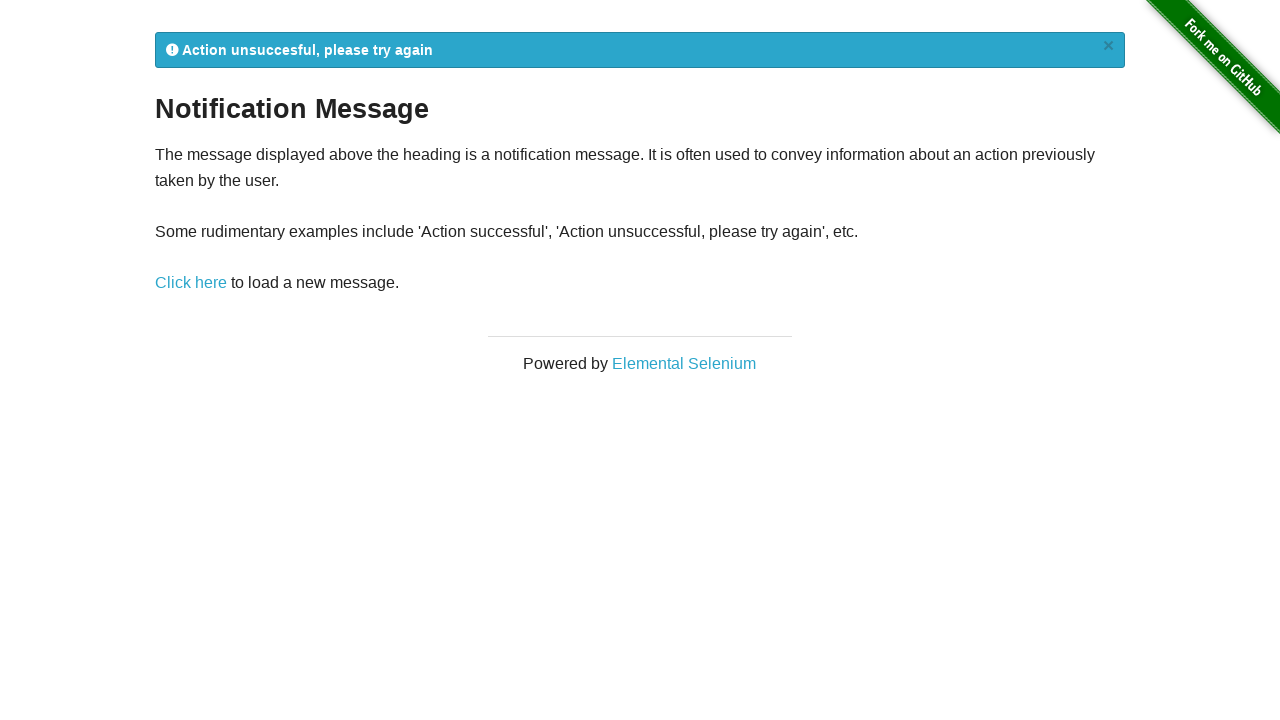

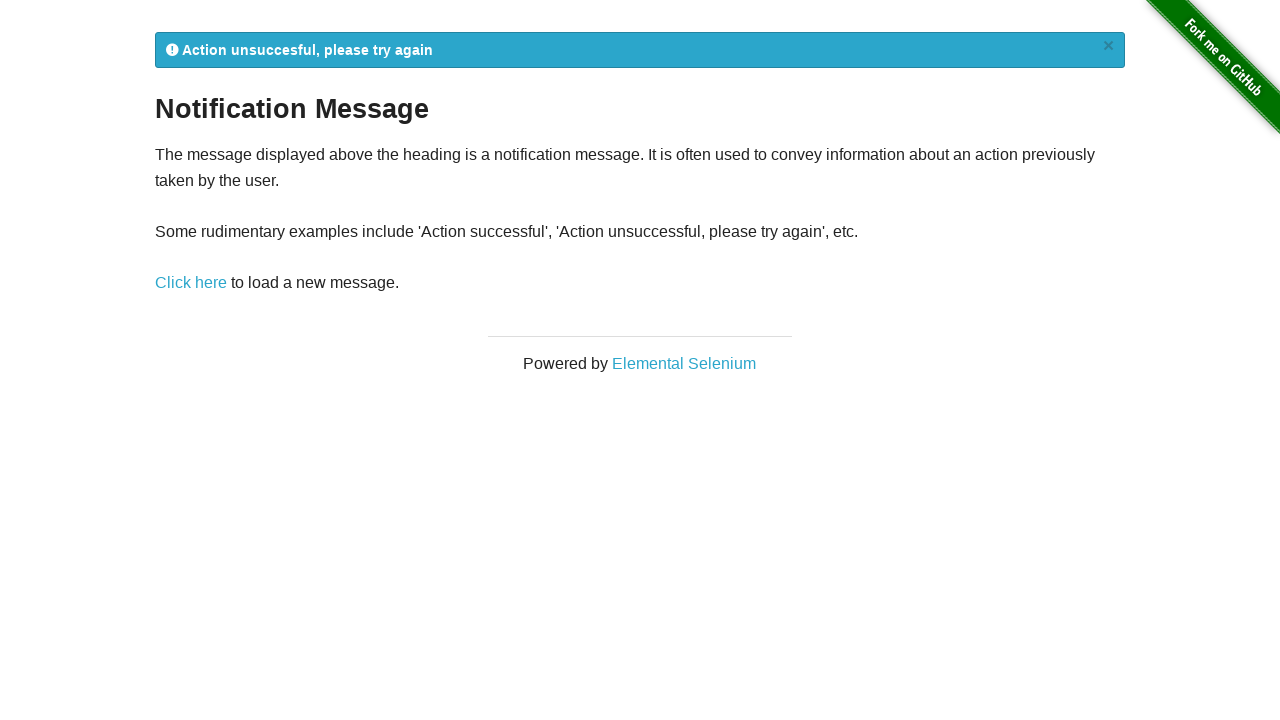